Tests the Russian Federal Tax Service (EGRUL) search functionality by entering an INN (tax identification number) and verifying that company information results are displayed.

Starting URL: https://egrul.nalog.ru/index.html

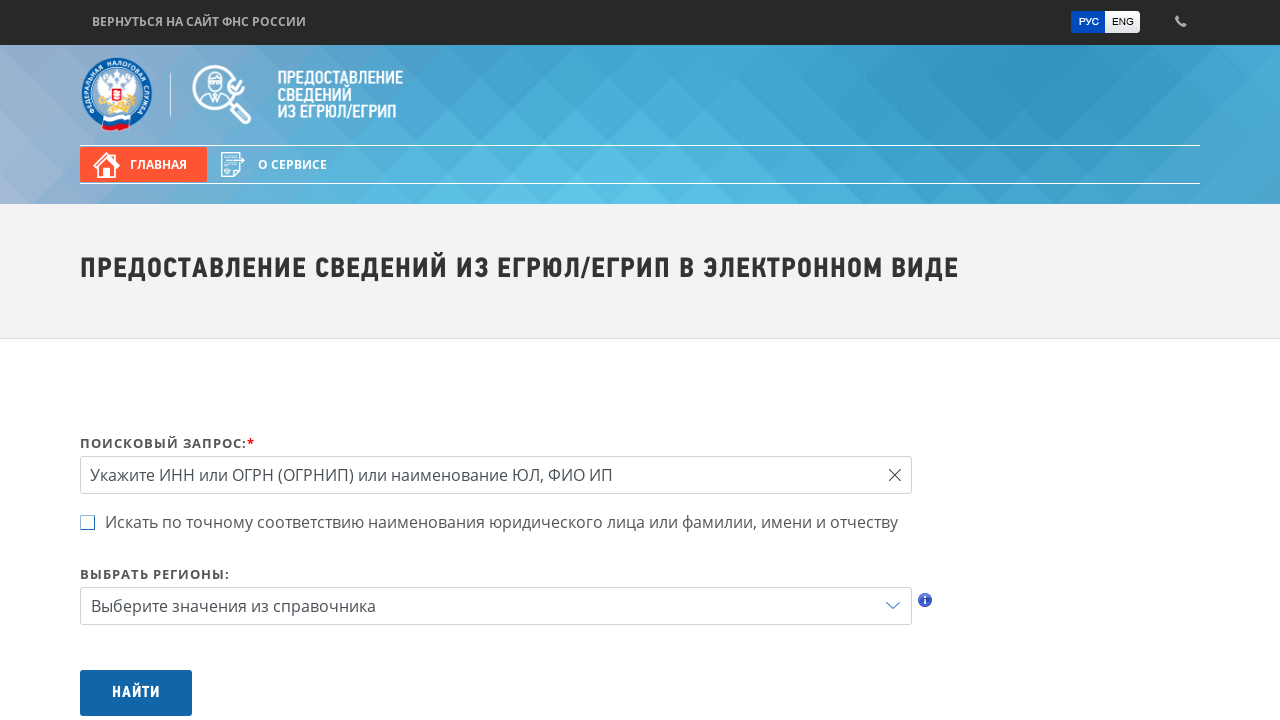

Filled INN search field with sample INN '7707083893' on input[placeholder='Укажите ИНН или ОГРН (ОГРНИП) или наименование ЮЛ, ФИО ИП']
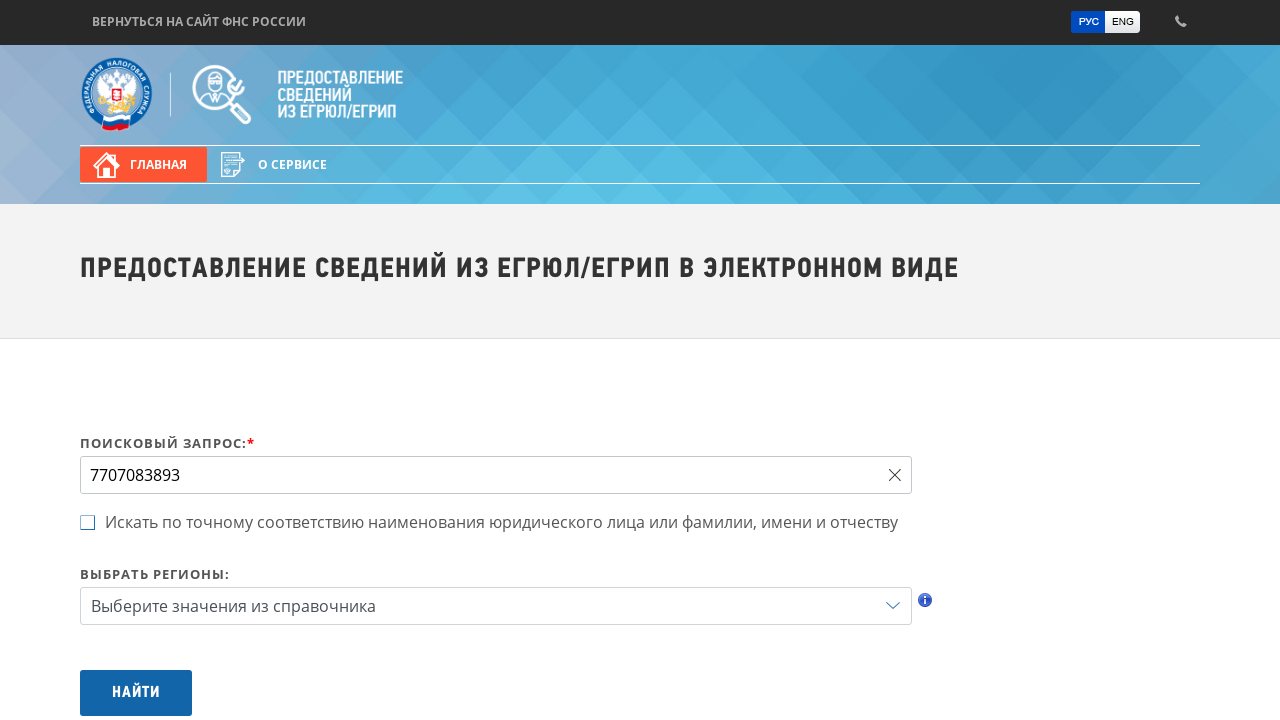

Clicked the search button to initiate INN lookup at (136, 693) on button#btnSearch
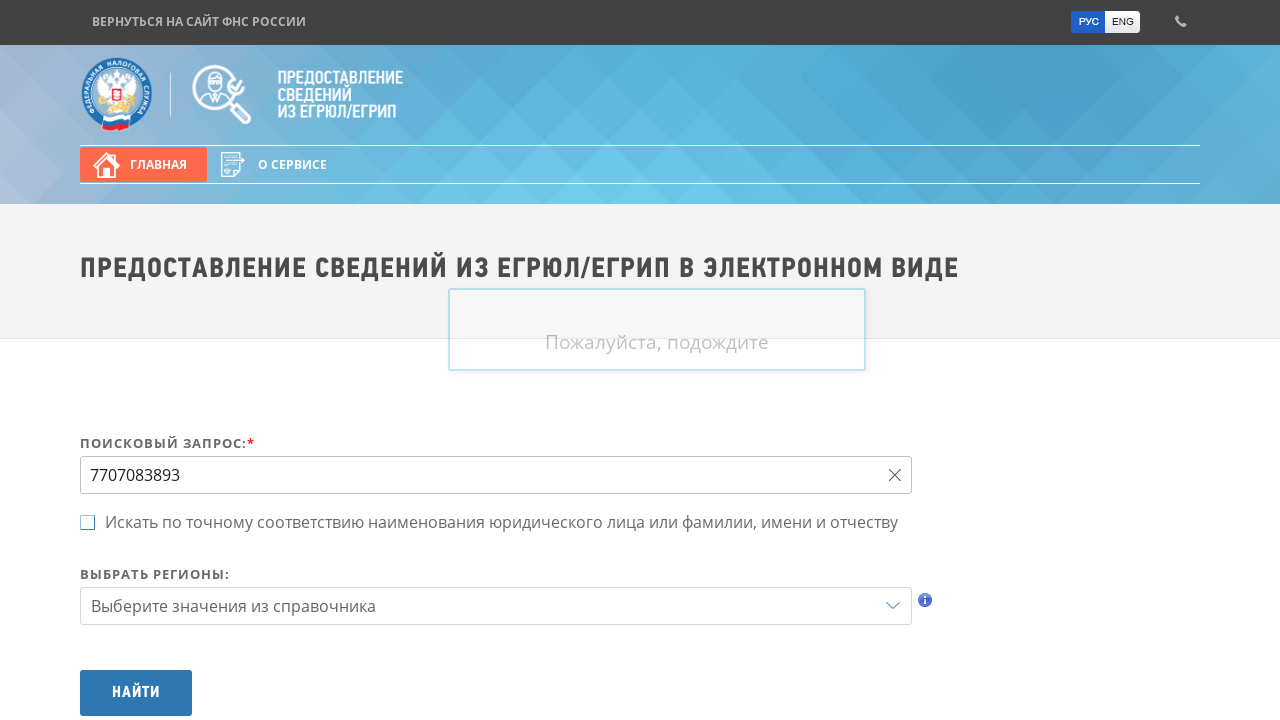

Search results loaded - company information caption displayed
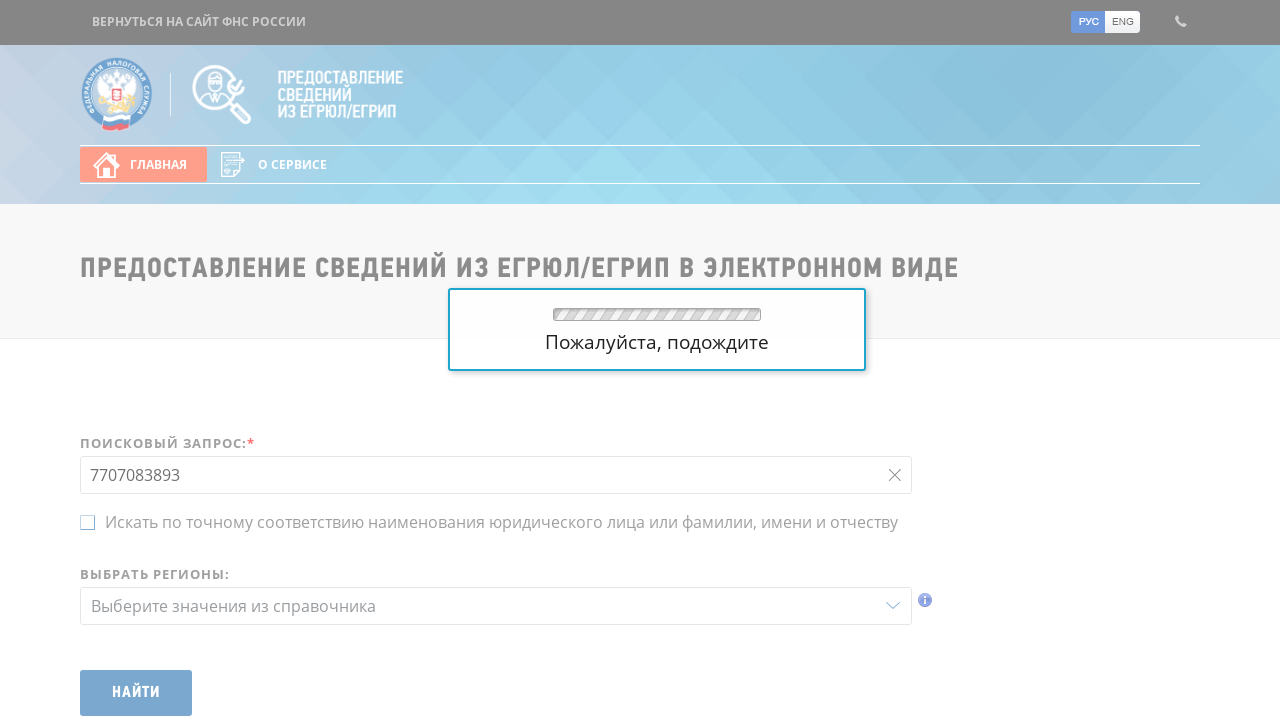

Address information displayed in search results
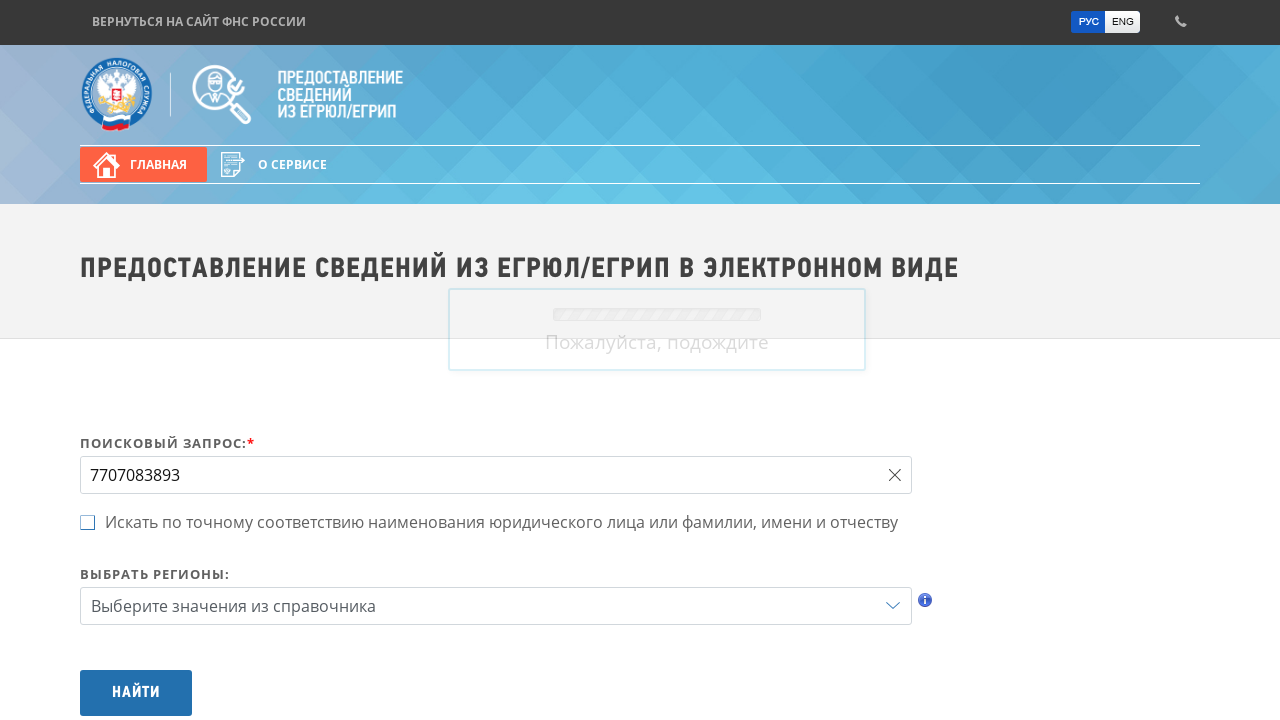

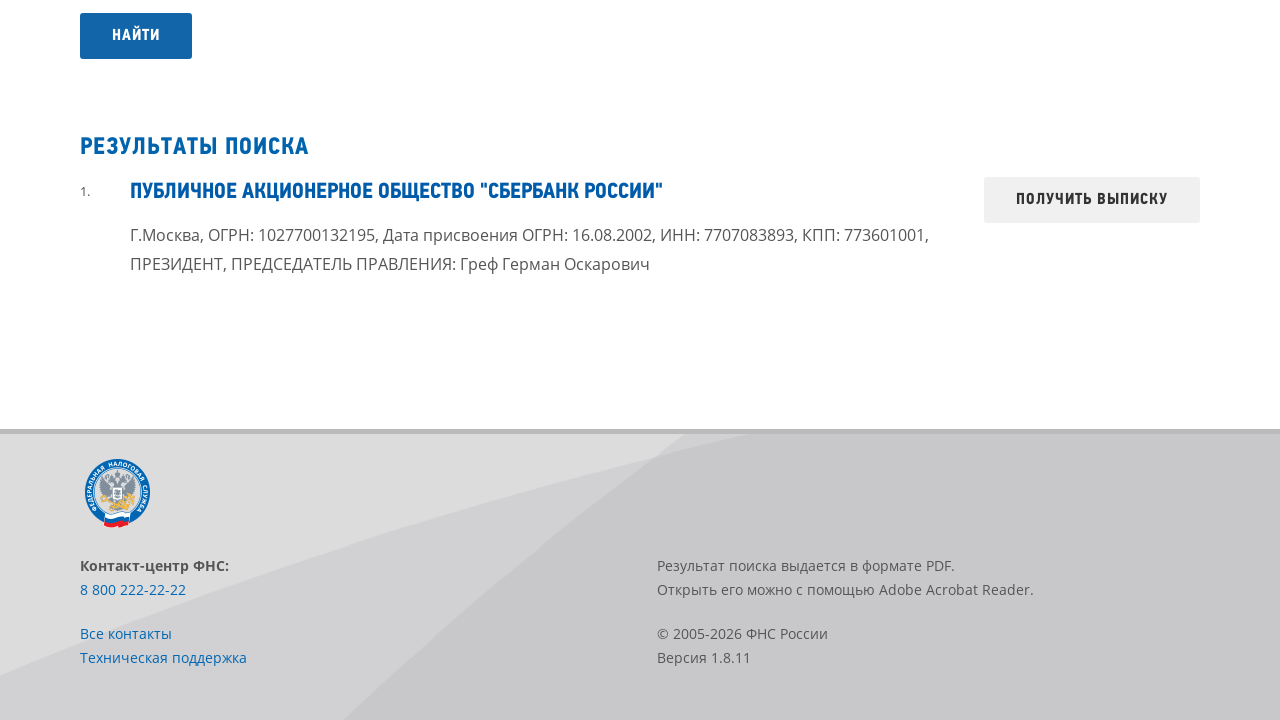